Tests scroll behavior by scrolling an element into view

Starting URL: https://guinea-pig.webdriver.io

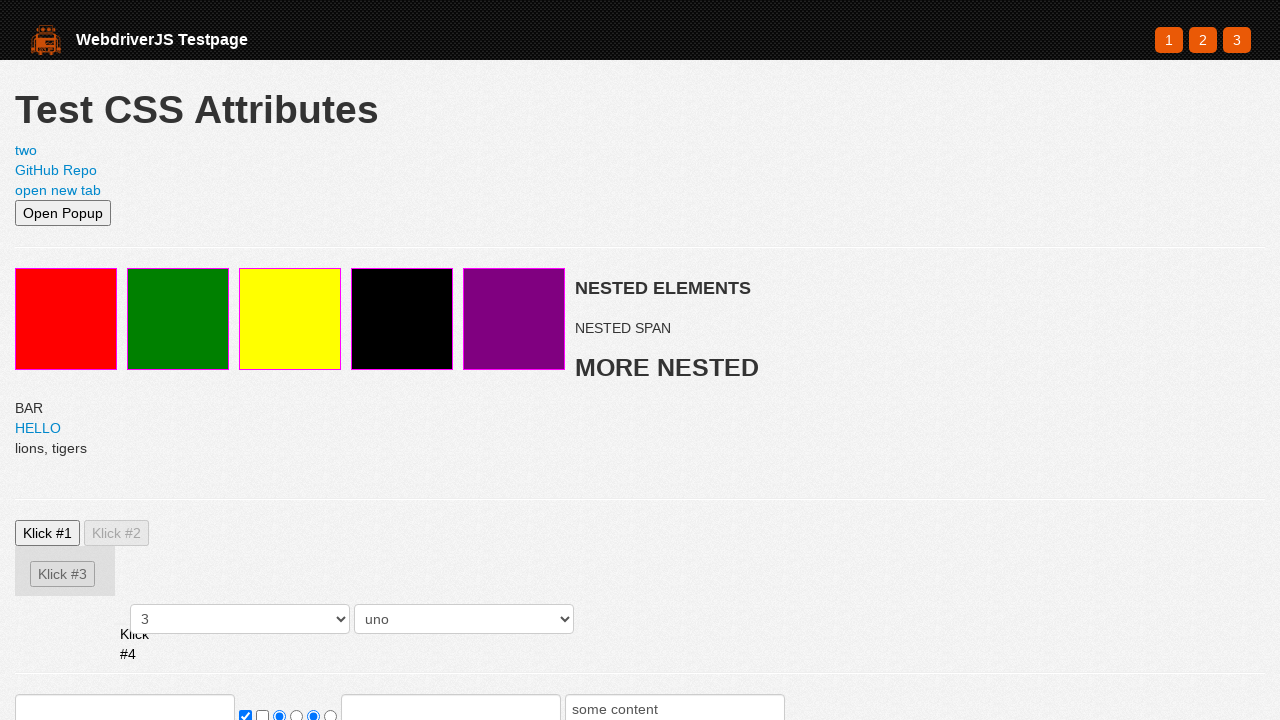

Set viewport size to 500x500
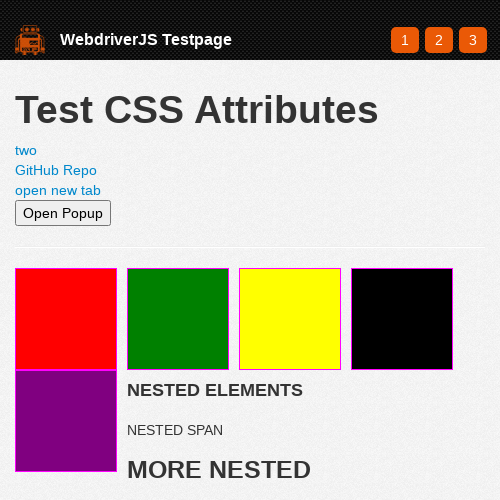

Scrolled search input element into view using native scrollIntoView behavior
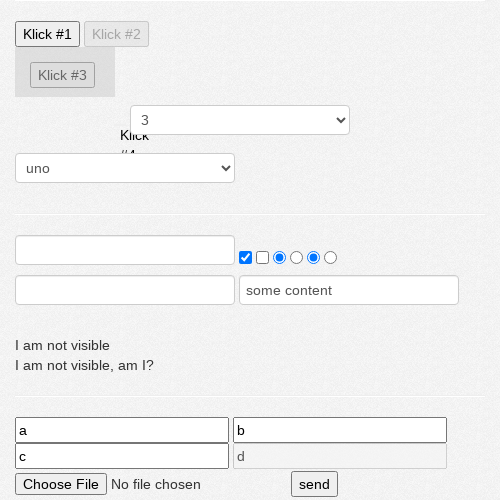

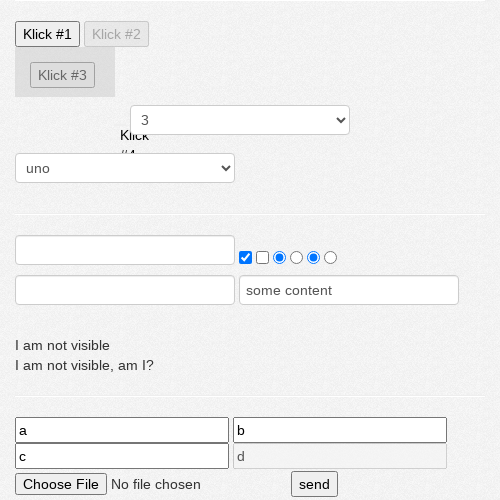